Tests window switching functionality by opening a new tab, switching to it, and then switching back to the original window

Starting URL: https://formy-project.herokuapp.com/switch-window

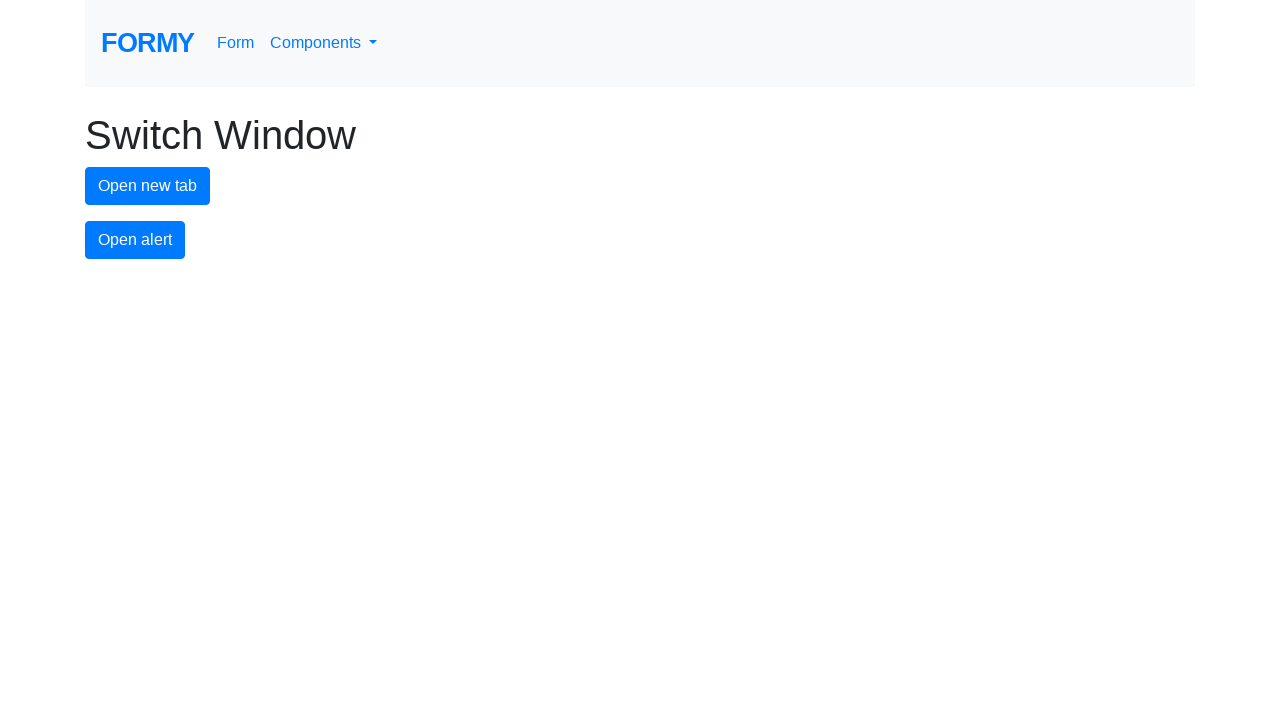

Clicked button to open new tab at (148, 186) on #new-tab-button
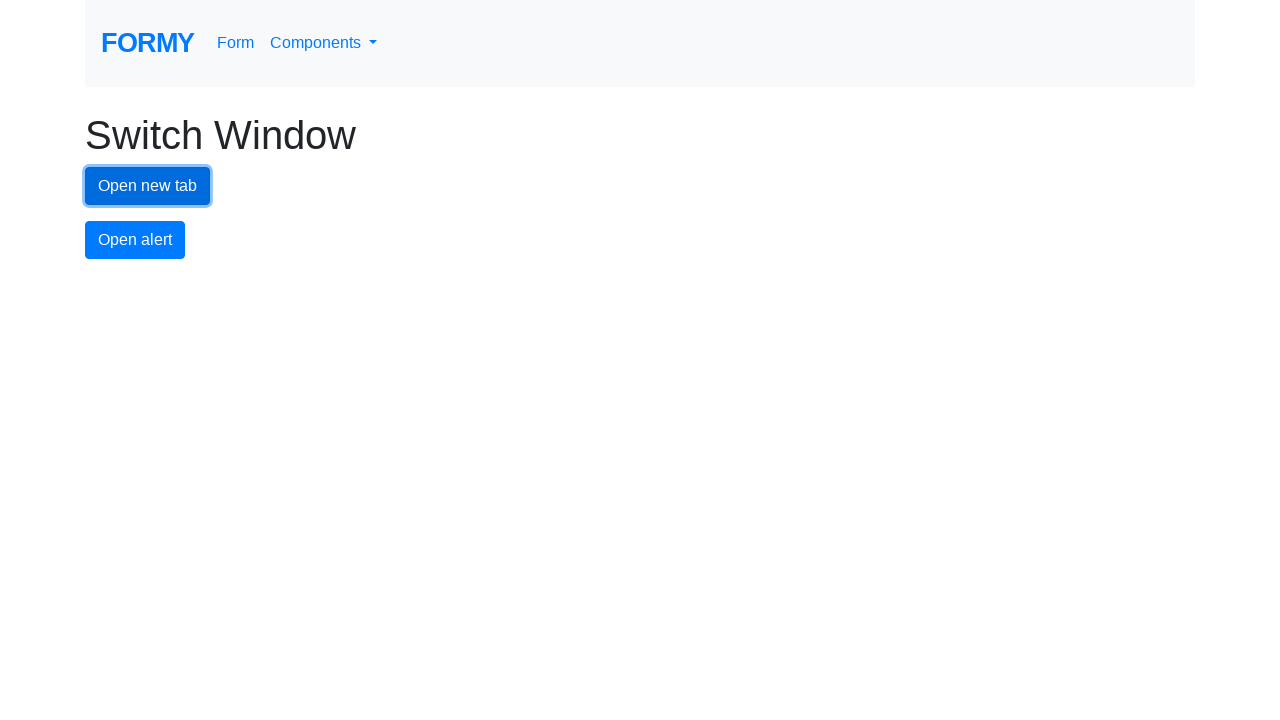

Retrieved all open pages/tabs from context
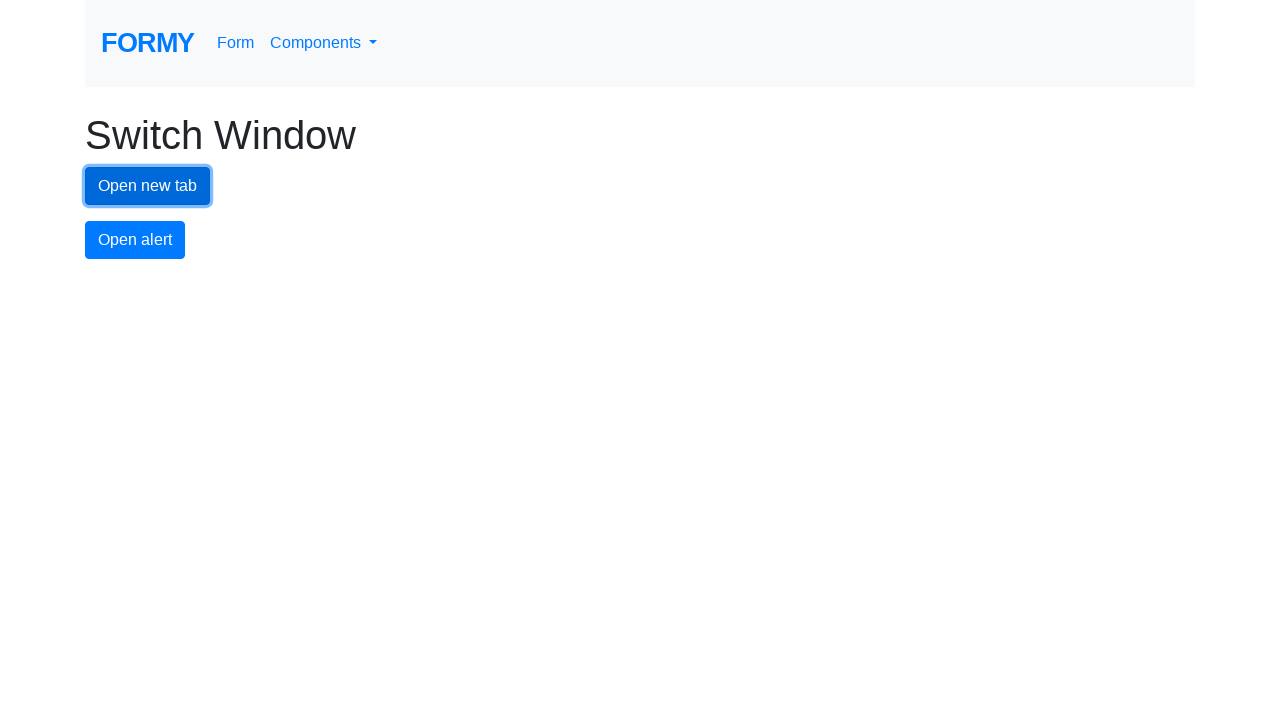

Switched to newly opened tab (last in list)
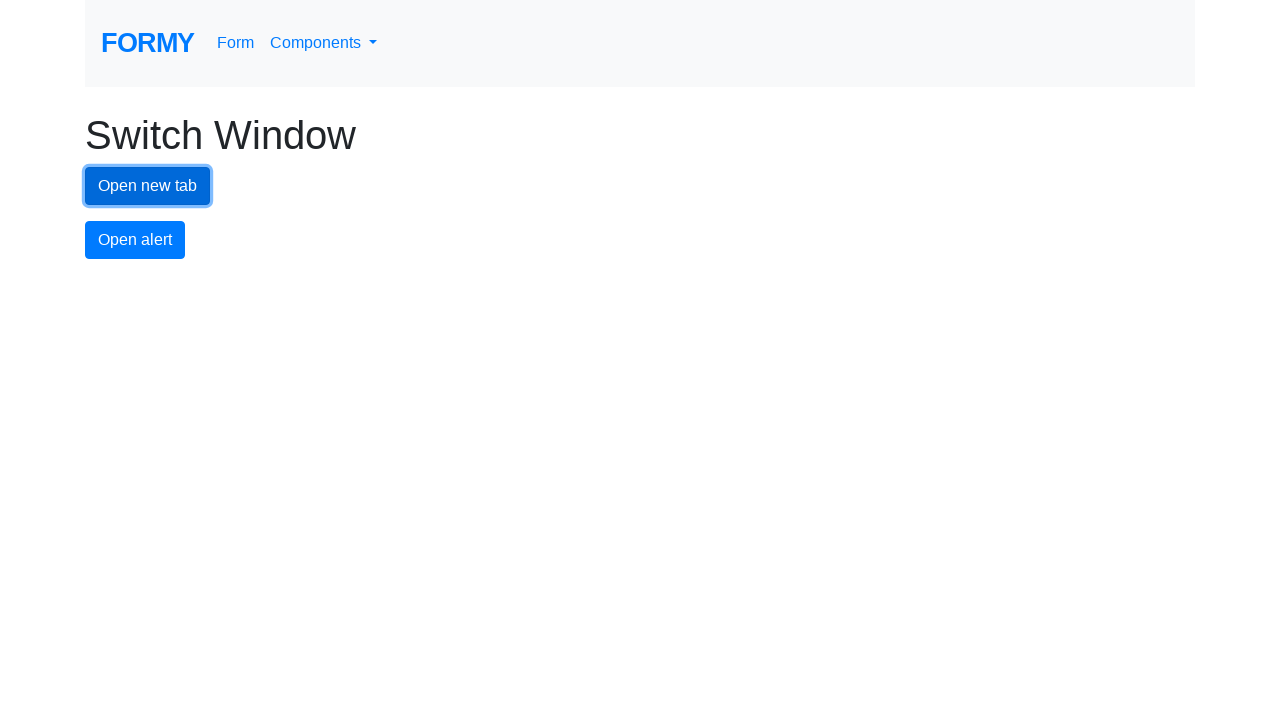

Waited for new tab to fully load
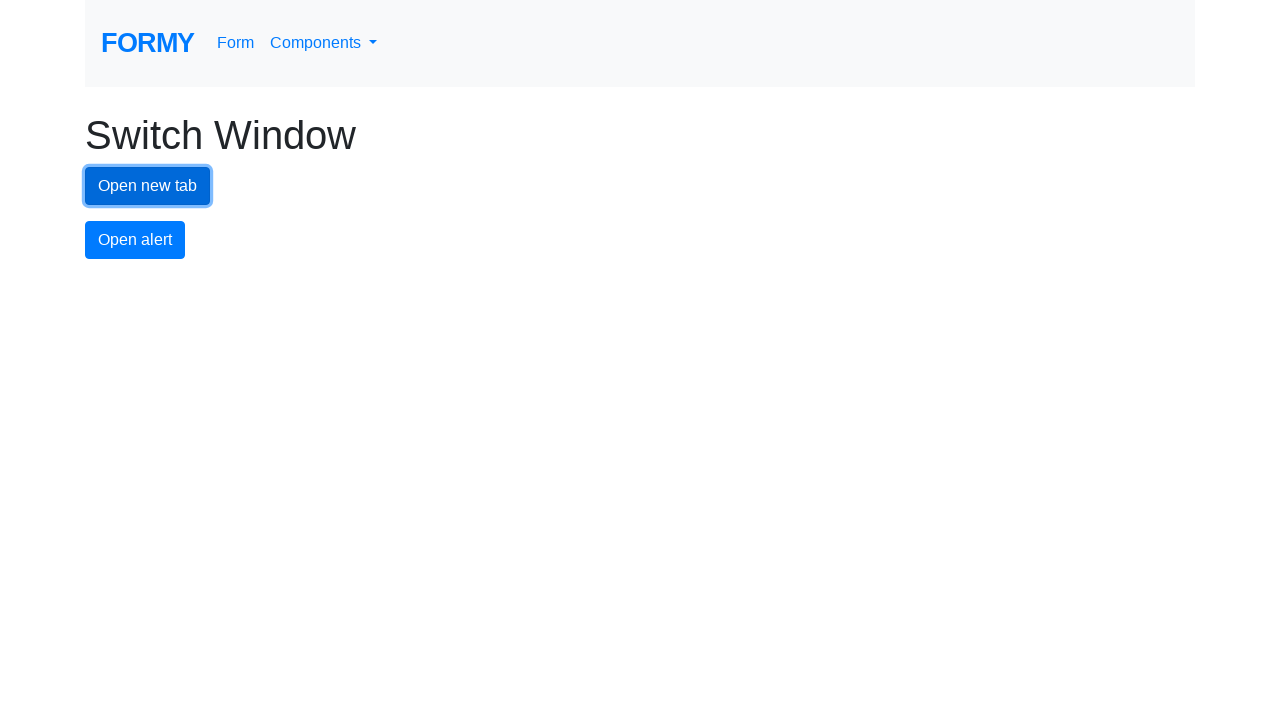

Retrieved original tab (first in list)
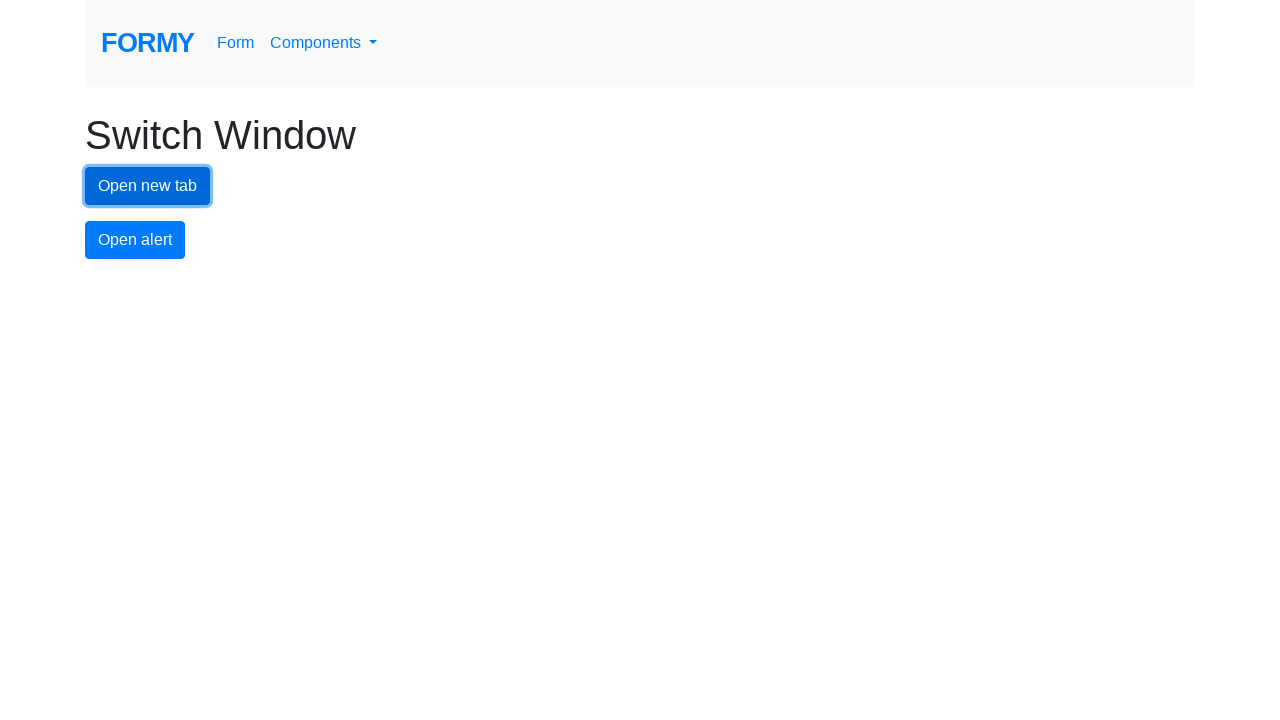

Brought focus back to original tab
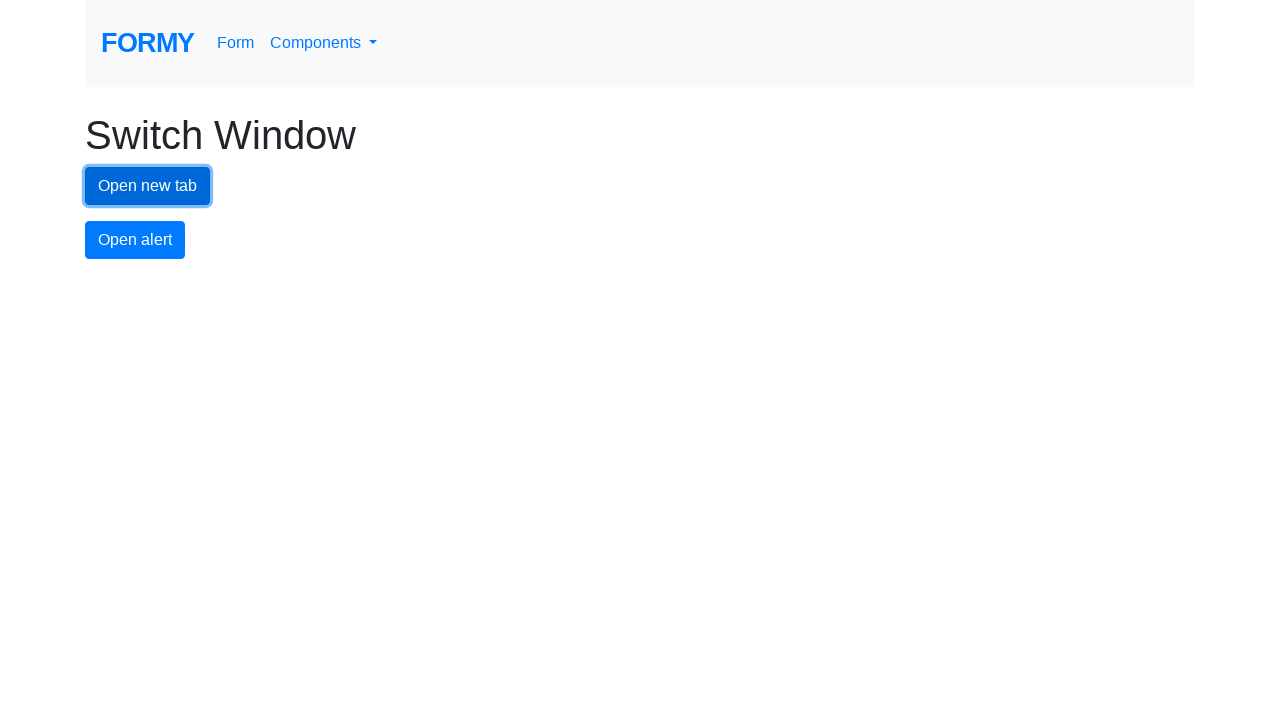

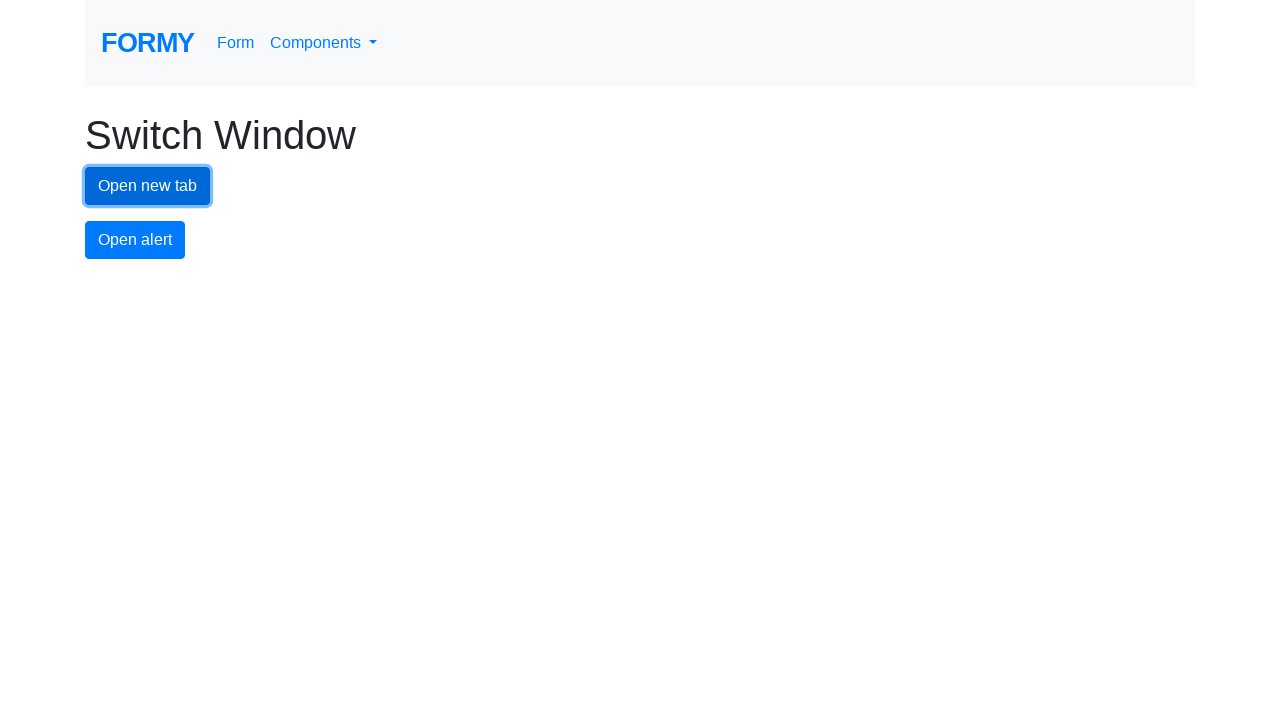